Selects a Samsung Galaxy S6 product from the product list, adds it to cart, handles the confirmation alert, and navigates to cart to verify the item was added.

Starting URL: https://www.demoblaze.com/

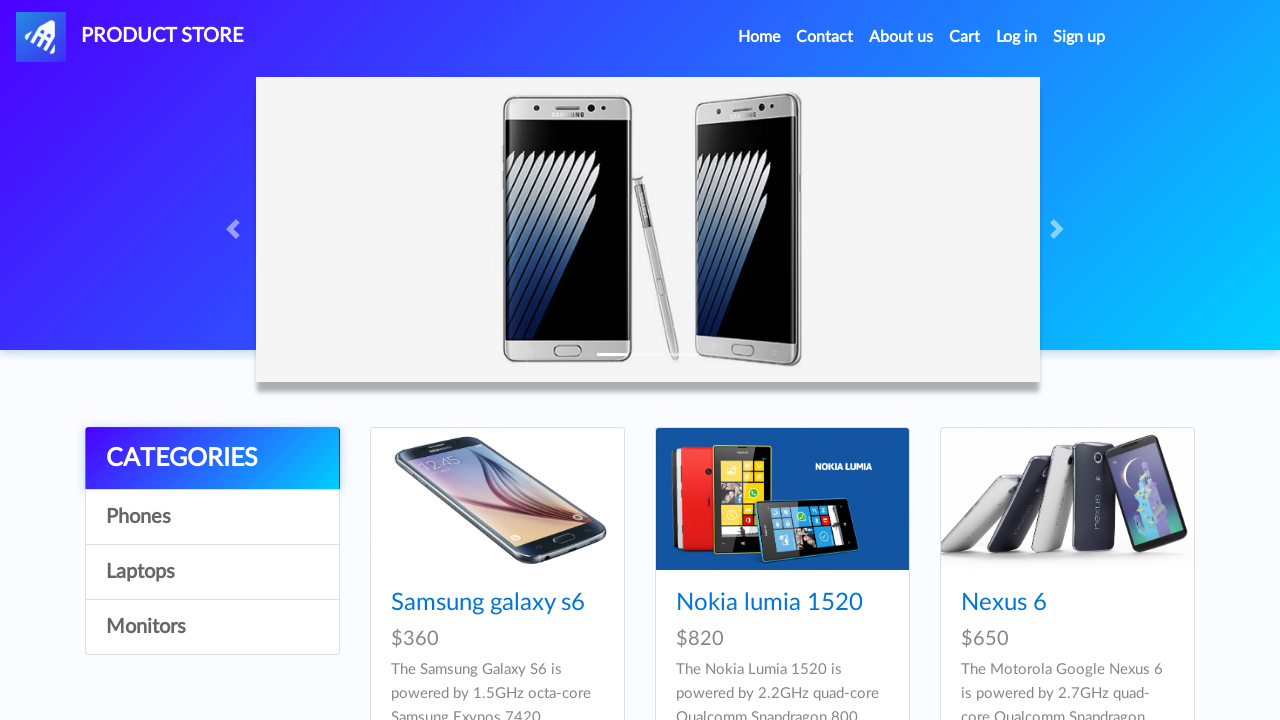

Product list loaded and ready
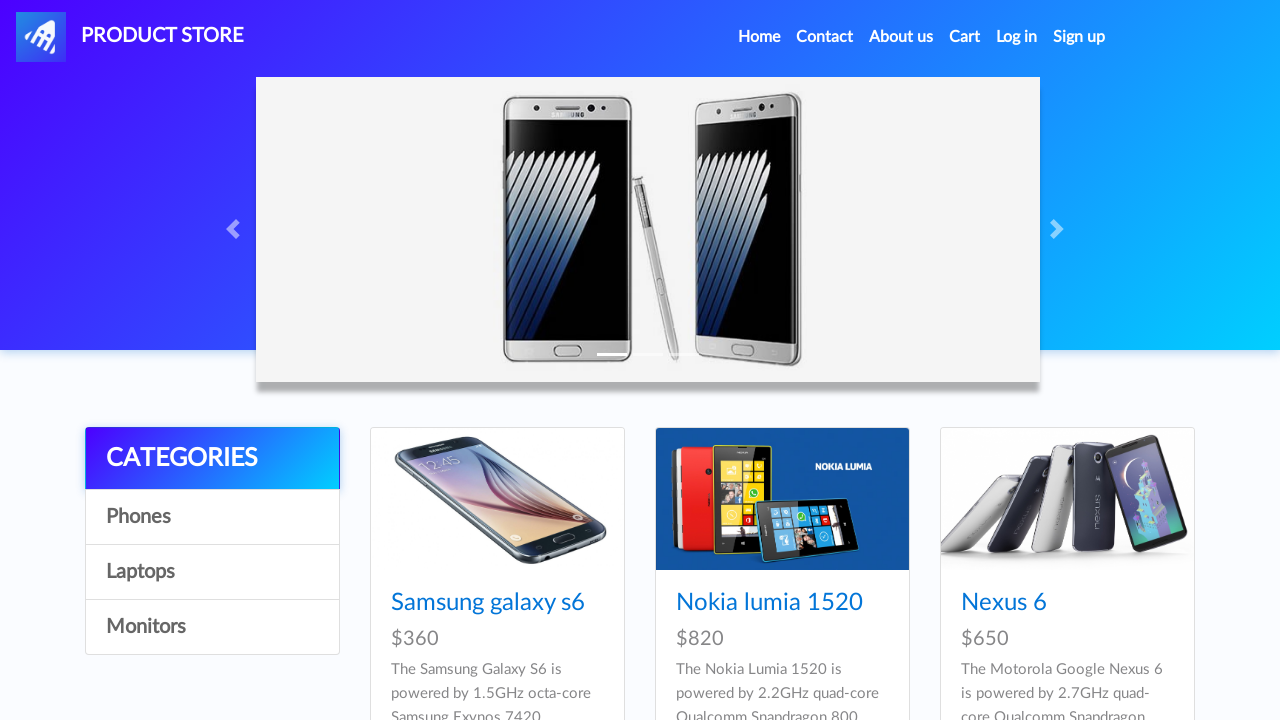

Clicked on Samsung Galaxy S6 product at (488, 603) on a:has-text('Samsung galaxy s6')
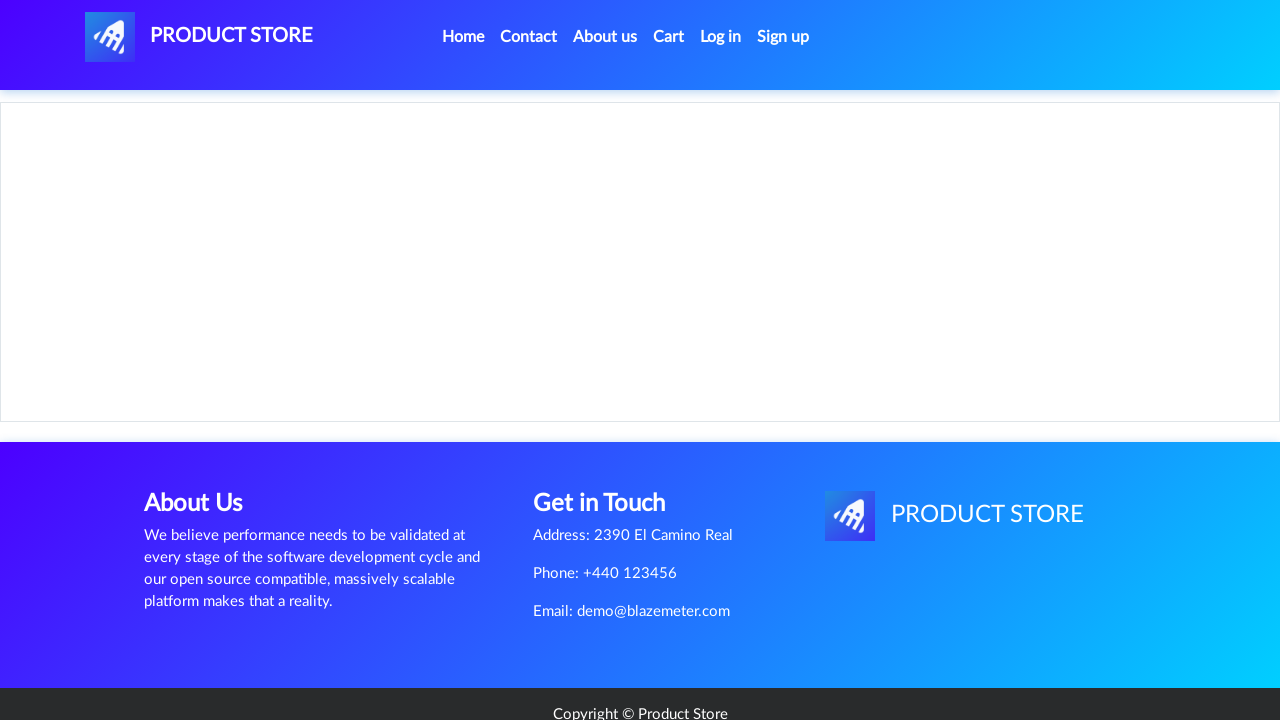

Product detail page loaded
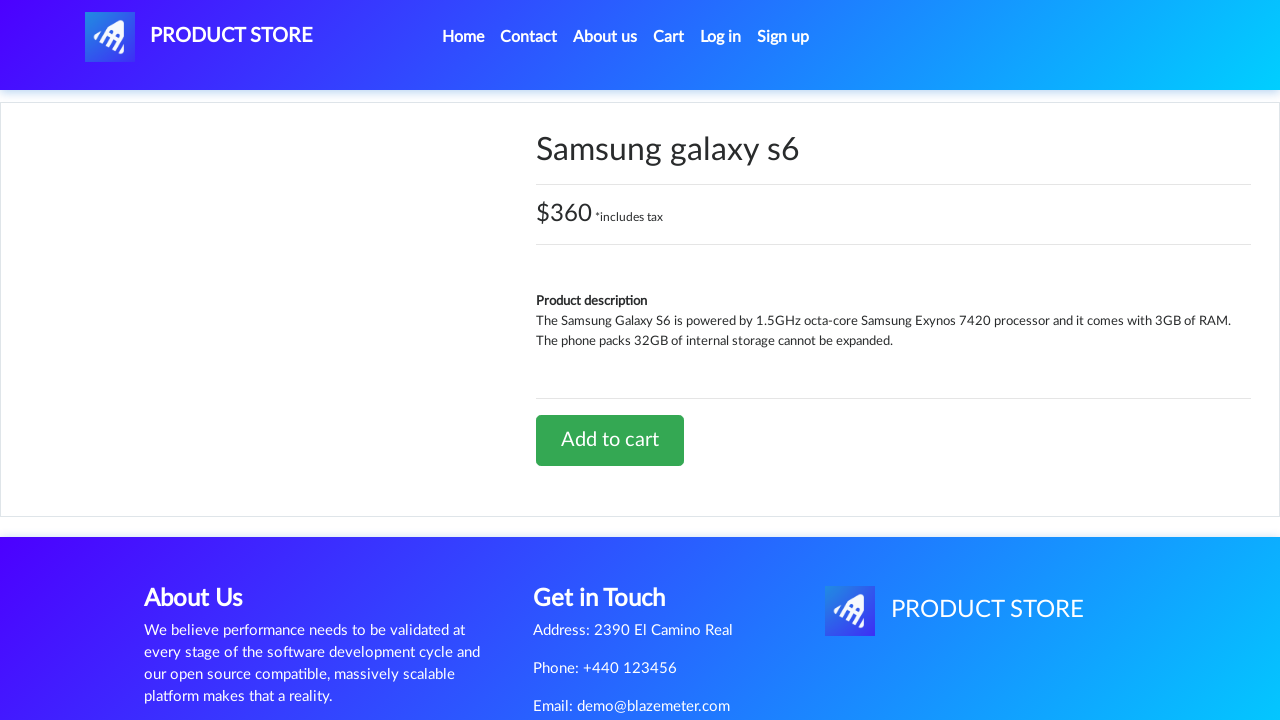

Waited for product page to fully render
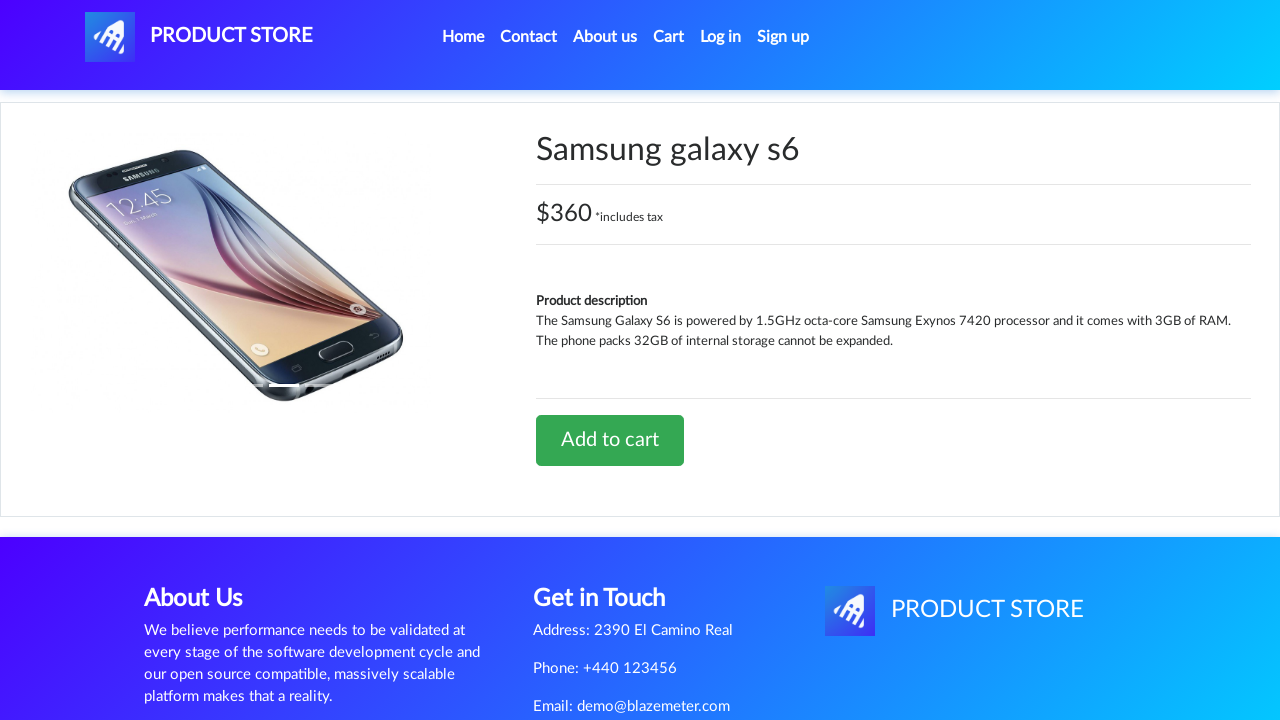

Clicked 'Add to cart' button at (610, 440) on a:has-text('Add to cart')
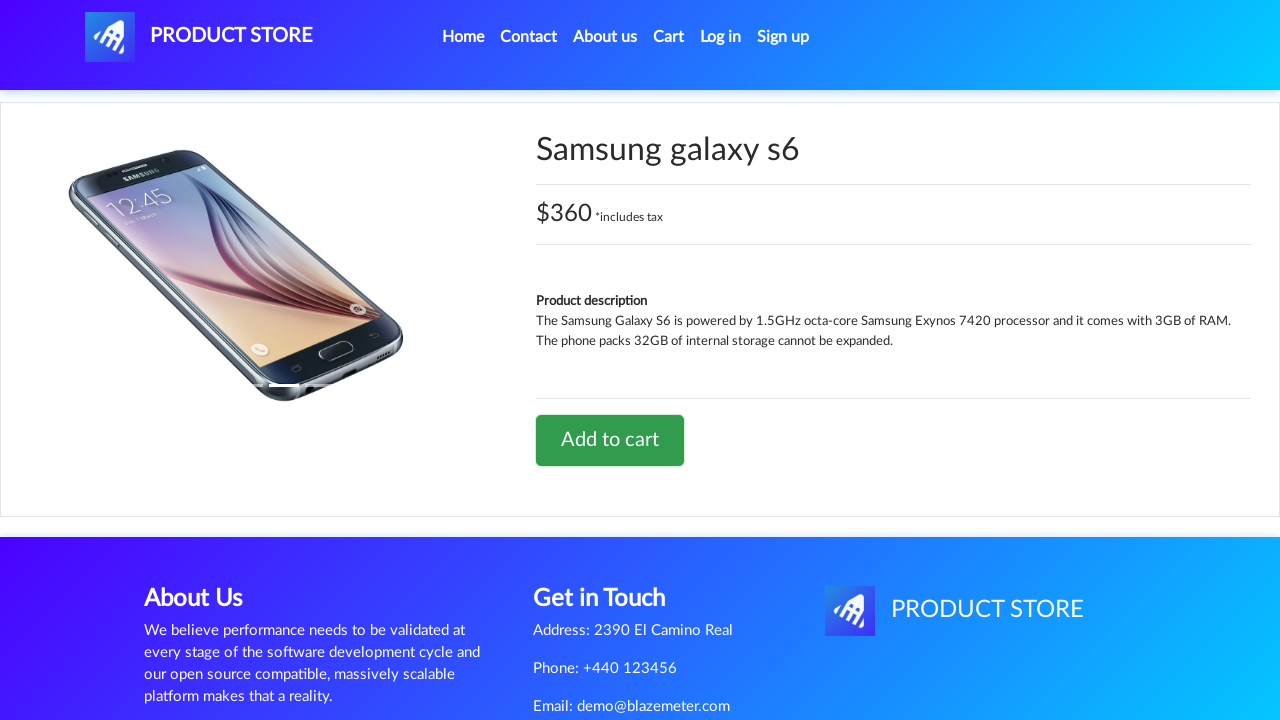

Waited before handling confirmation alert
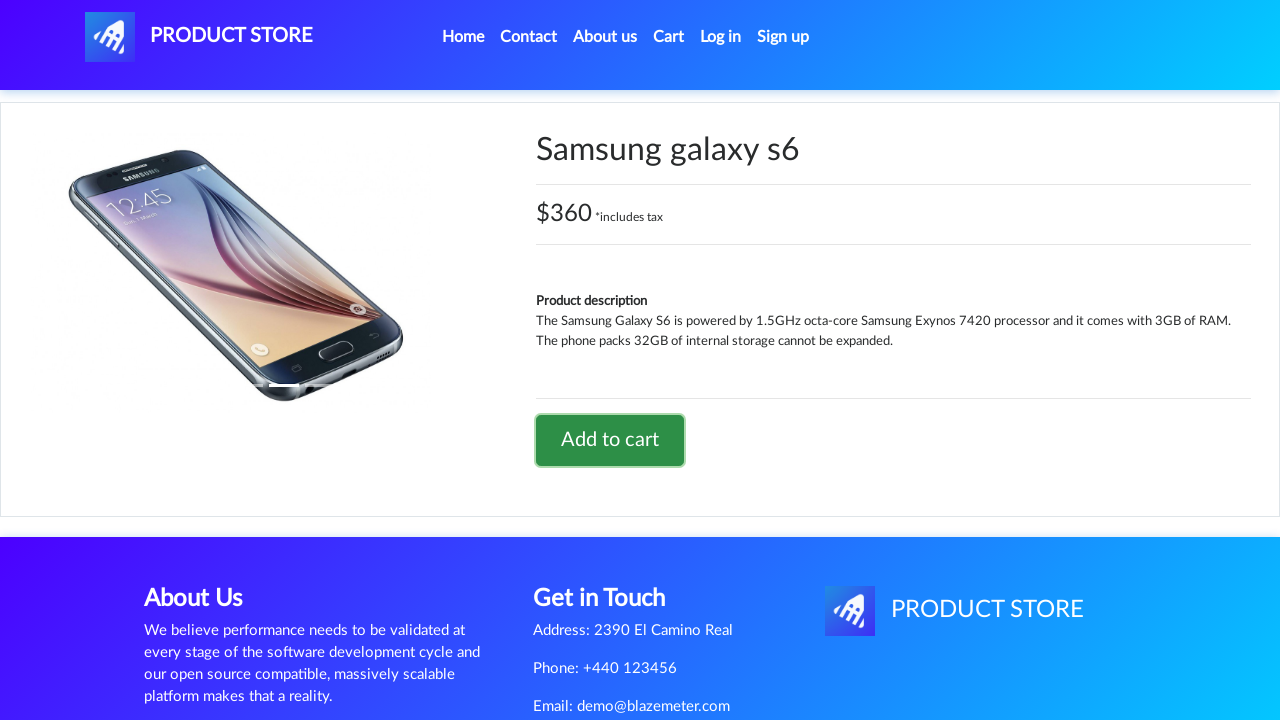

Set up dialog handler to accept confirmation alert
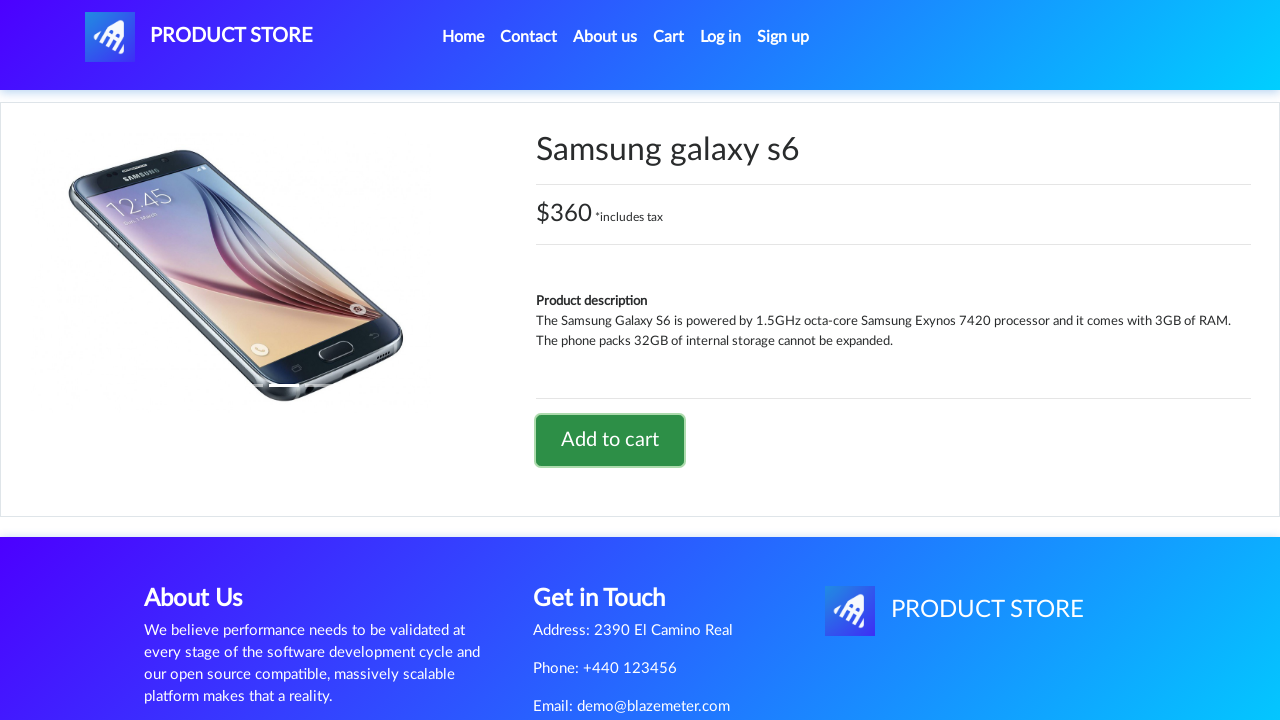

Confirmation alert was accepted, product added to cart
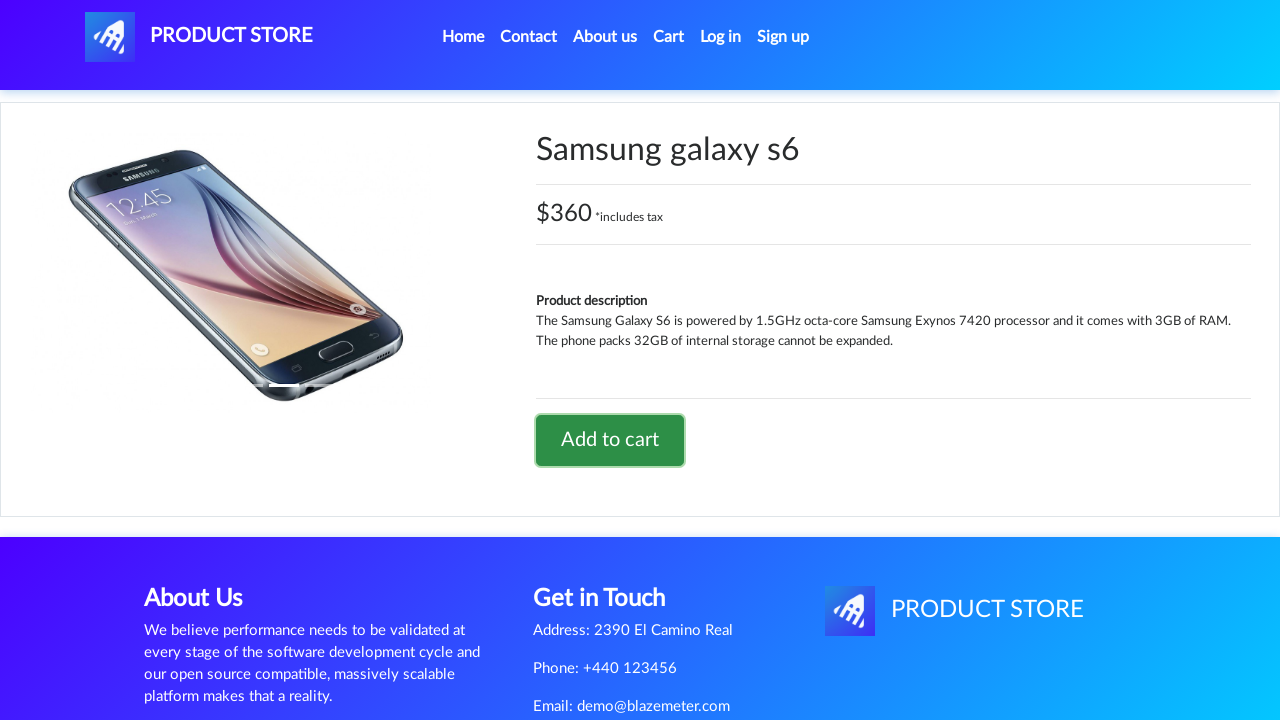

Clicked on cart link to navigate to cart page at (669, 37) on #cartur
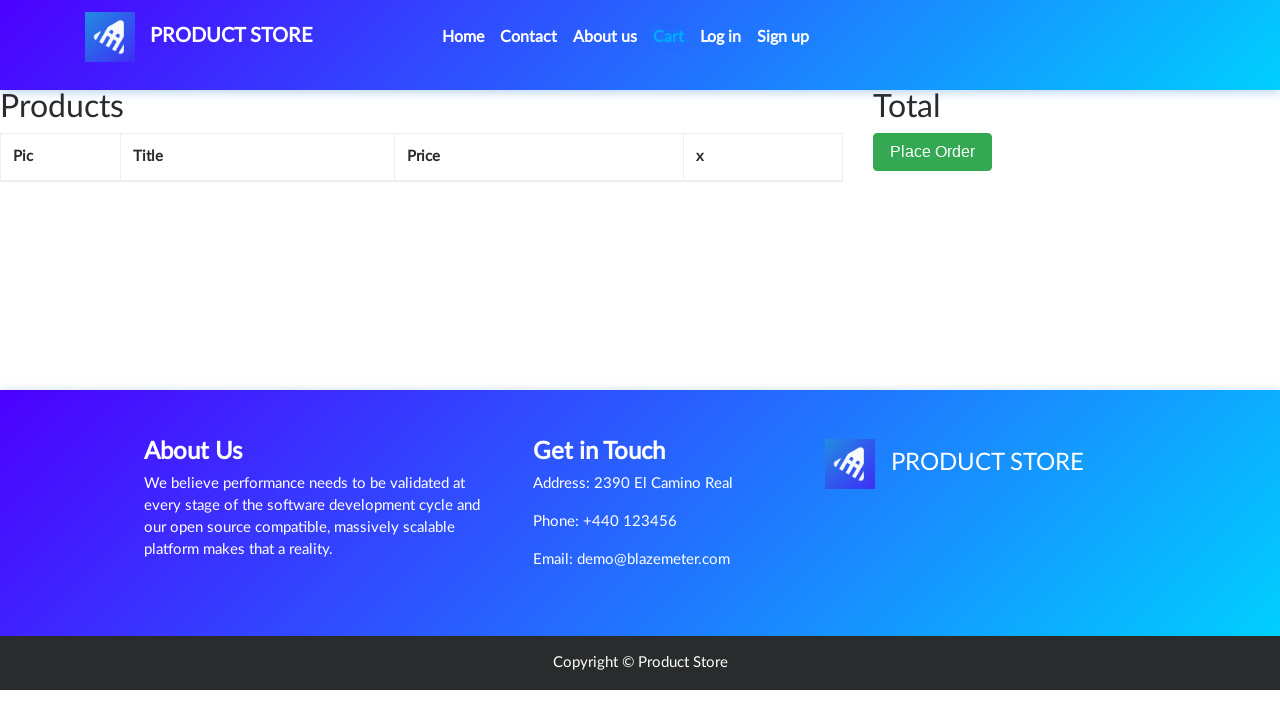

Cart page loaded and Samsung Galaxy S6 product verified in cart
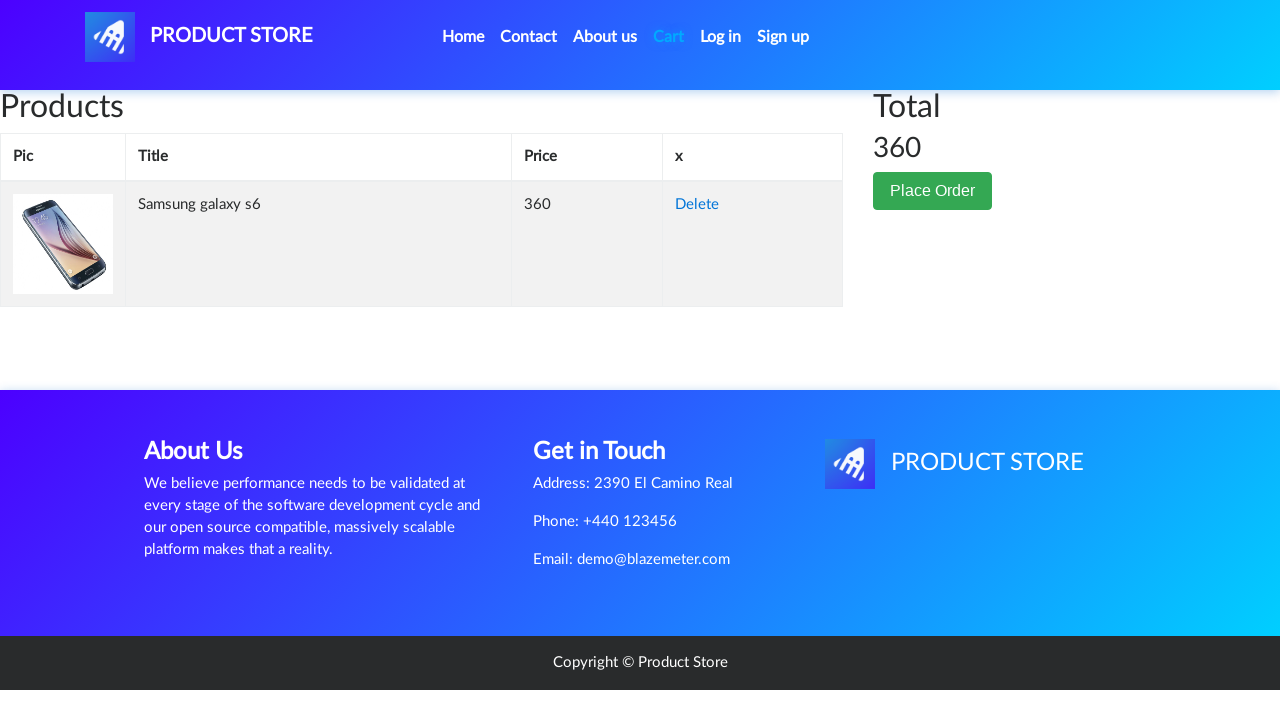

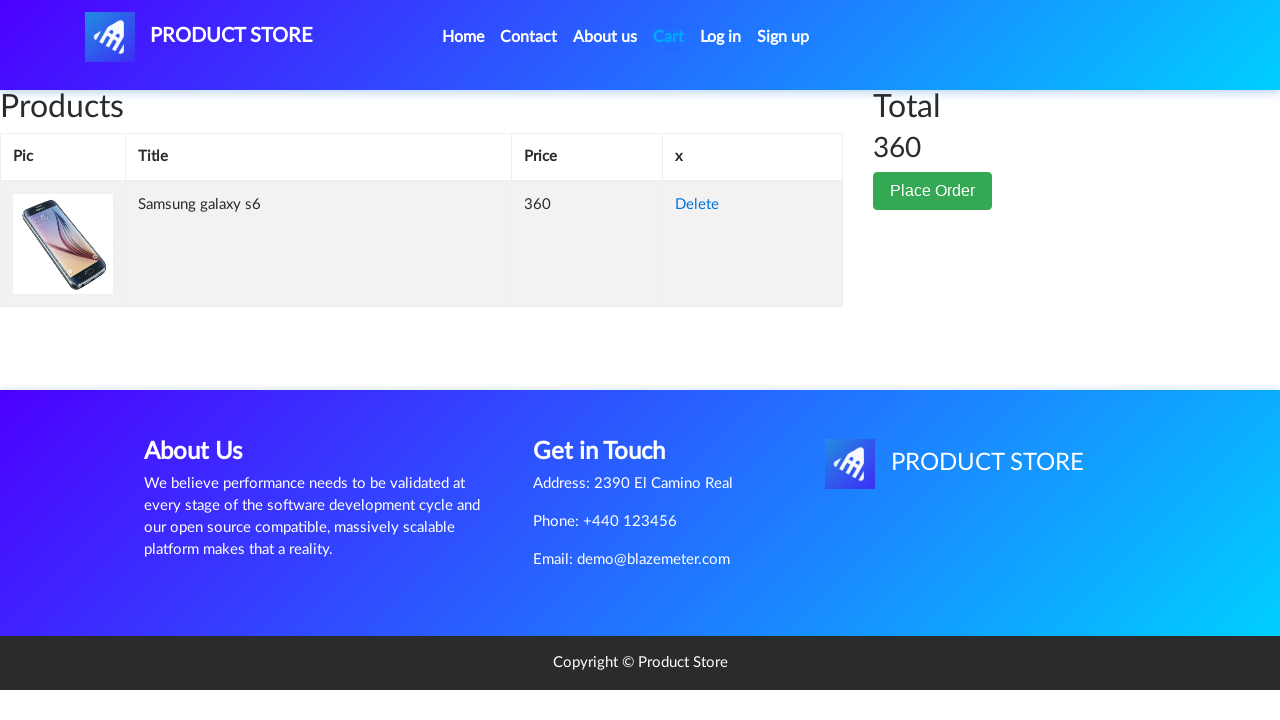